Changes the product sorting dropdown from default sorting to sort by average rating

Starting URL: https://practice.automationtesting.in/shop/

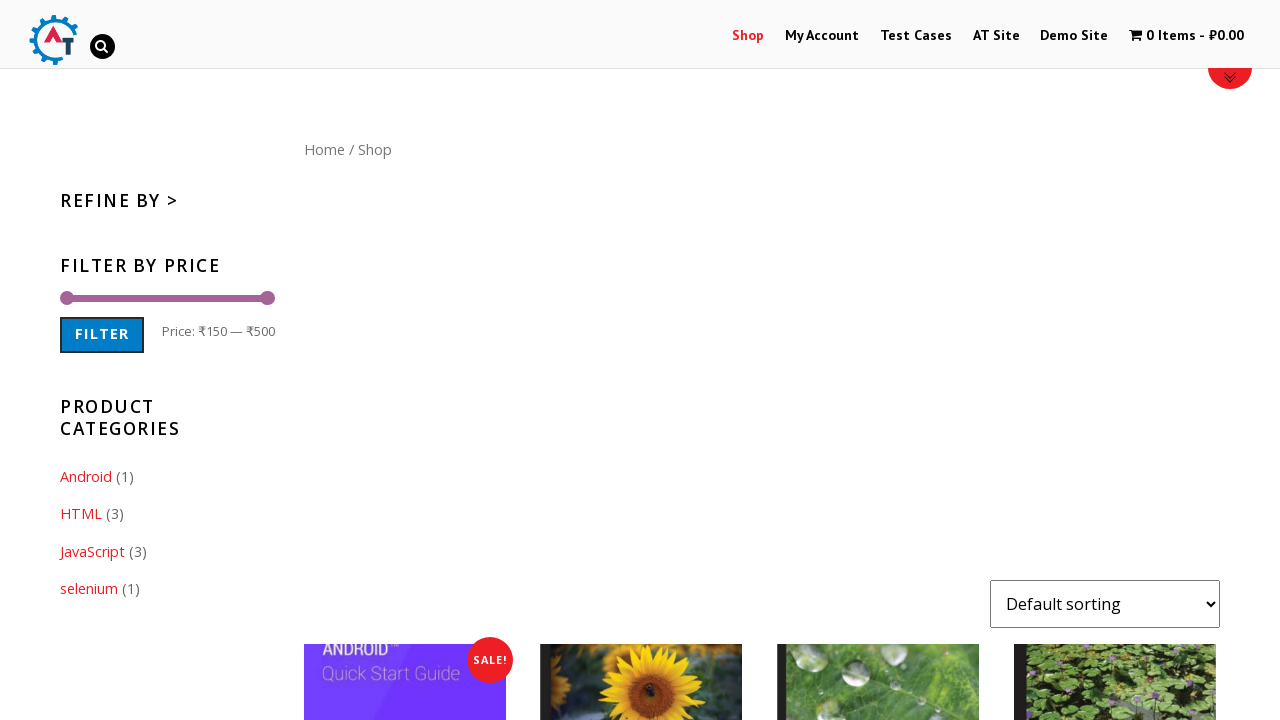

Navigated to shop page
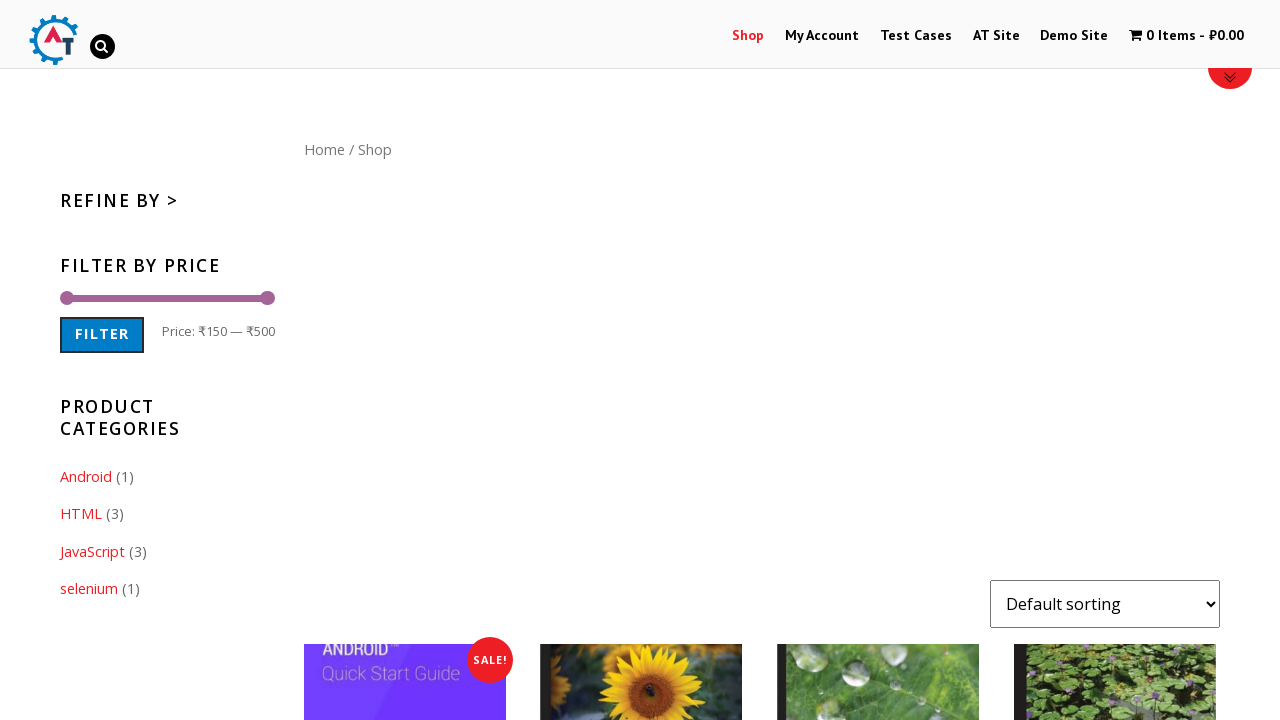

Changed product sorting dropdown to sort by average rating on select.orderby
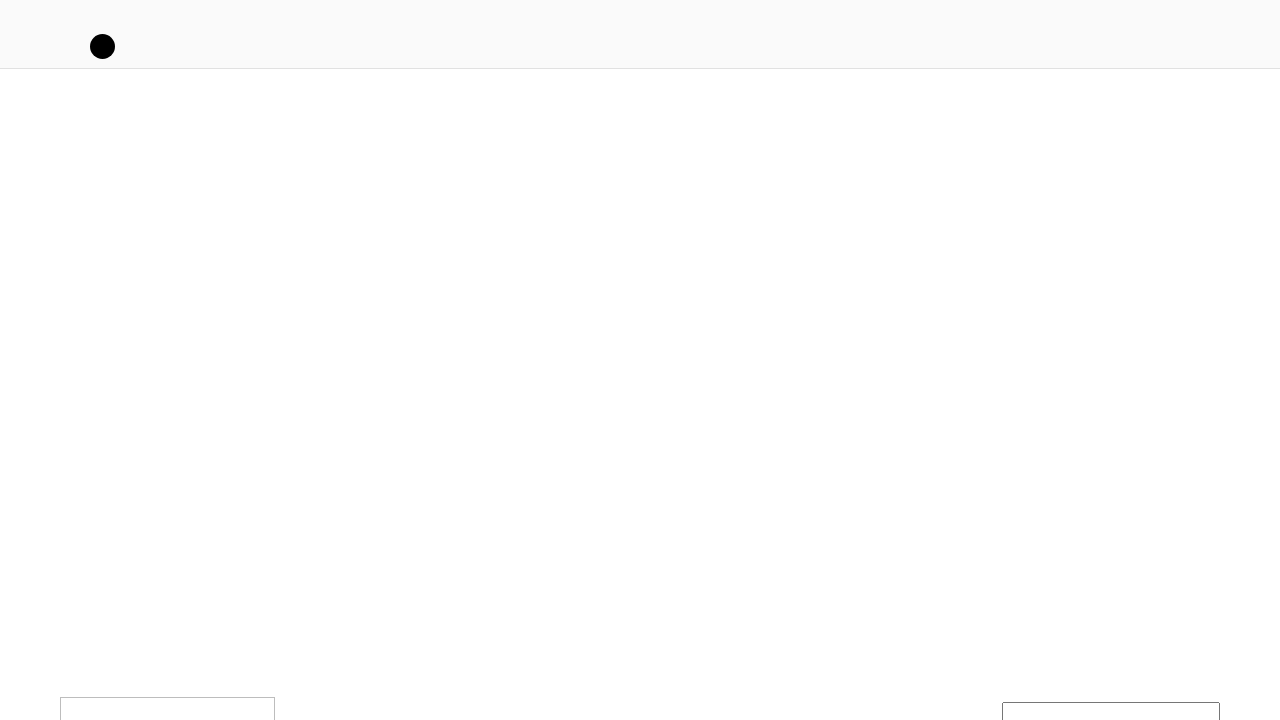

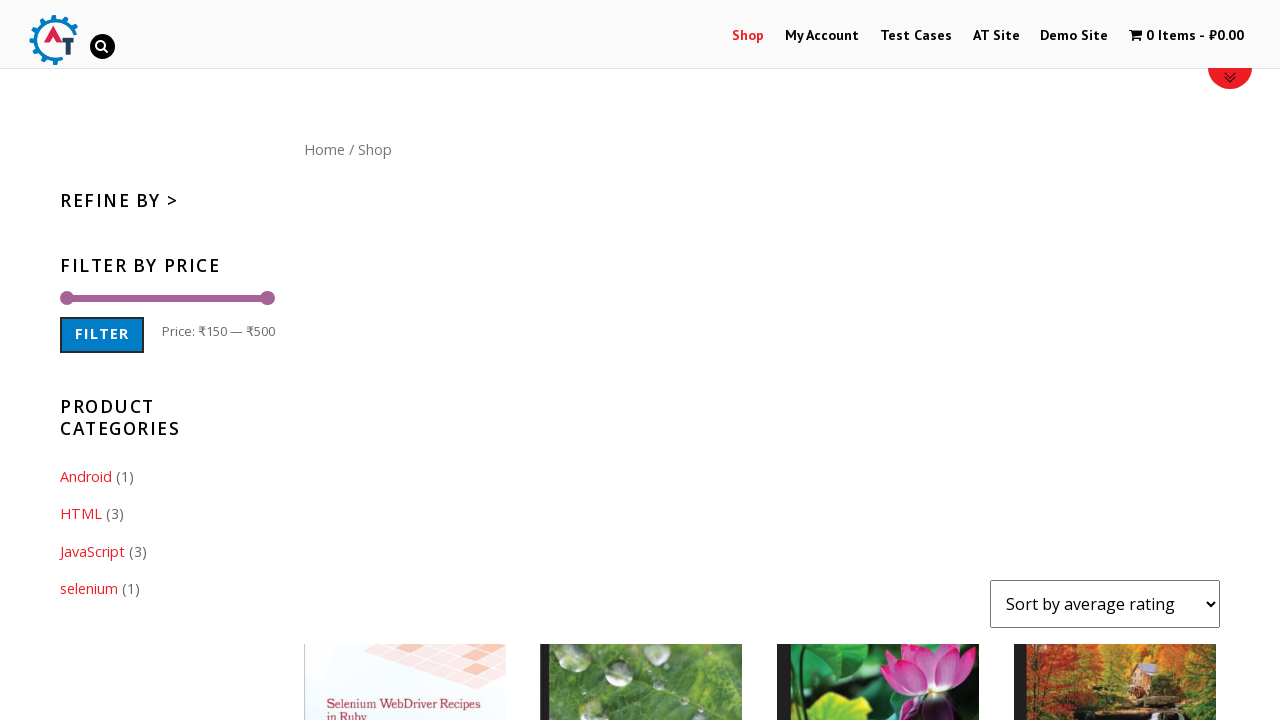